Tests clicking through a sequence of buttons that become clickable one after another, verifying that all buttons can be clicked in order and the final success message is displayed.

Starting URL: https://eviltester.github.io/synchole/buttons.html

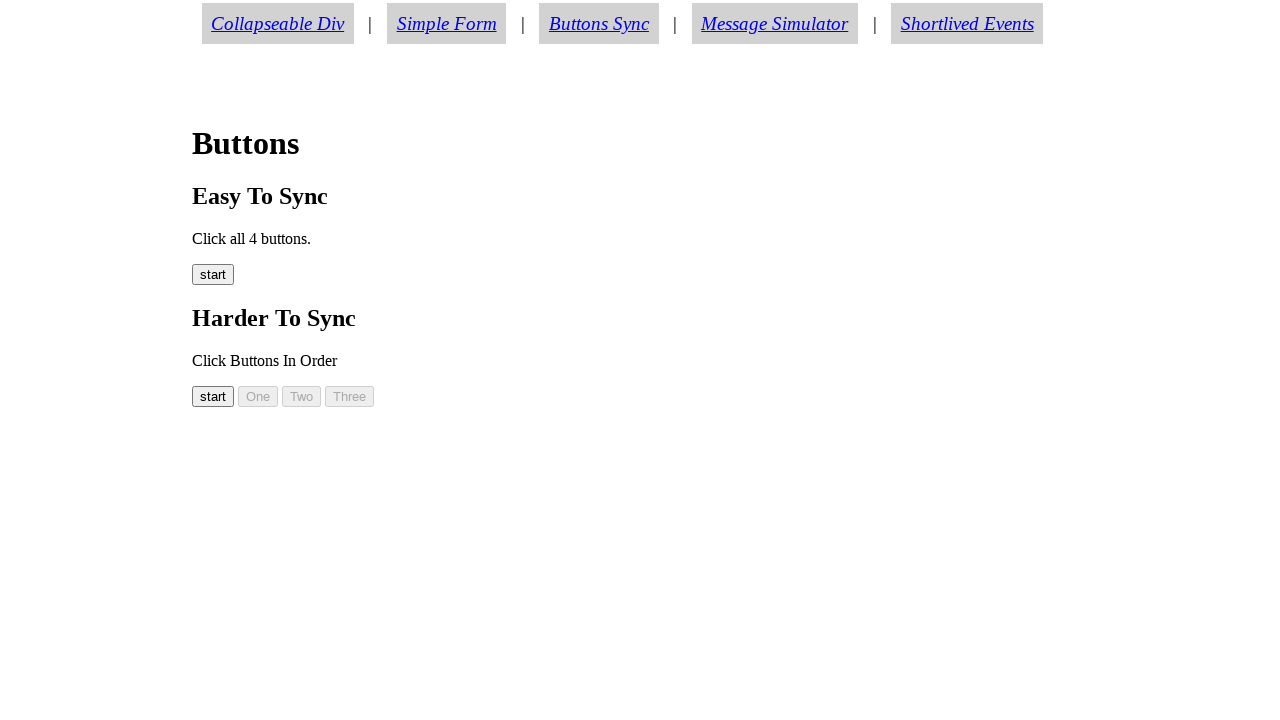

Waited for start button (button00) to be visible
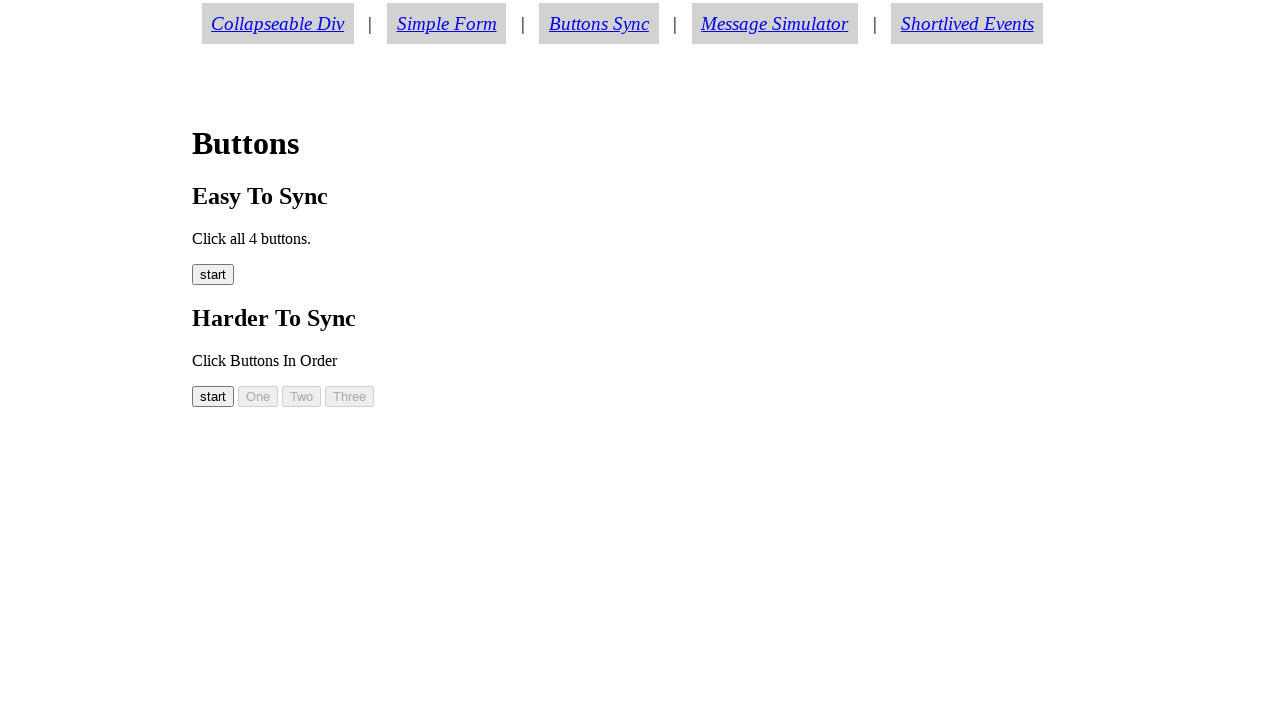

Clicked start button (button00) at (213, 396) on #button00
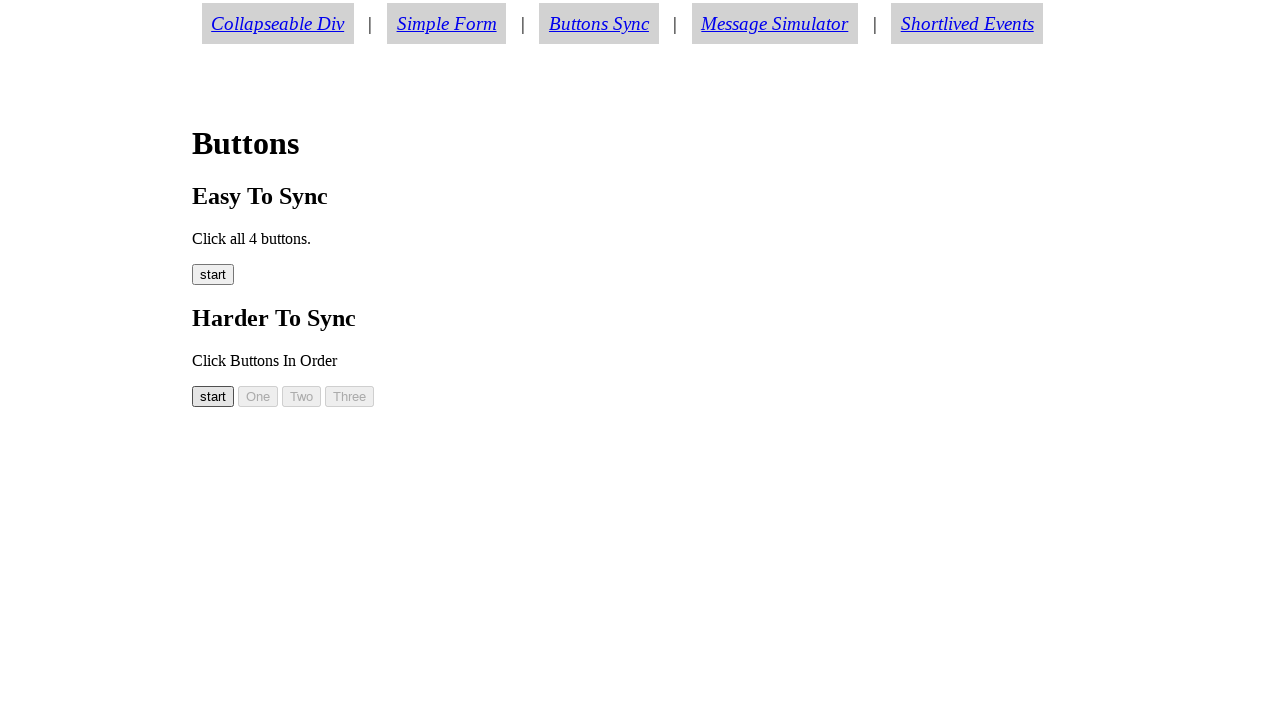

Waited for button01 to become enabled
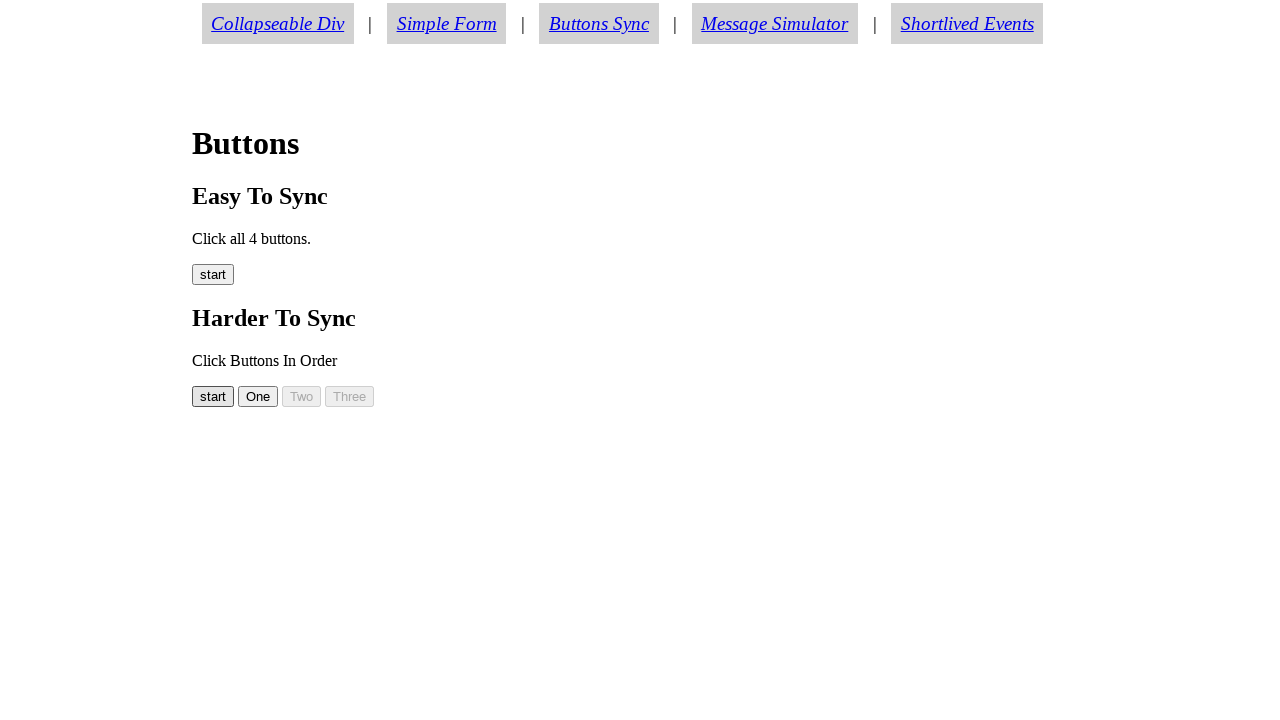

Clicked button01 at (258, 396) on #button01
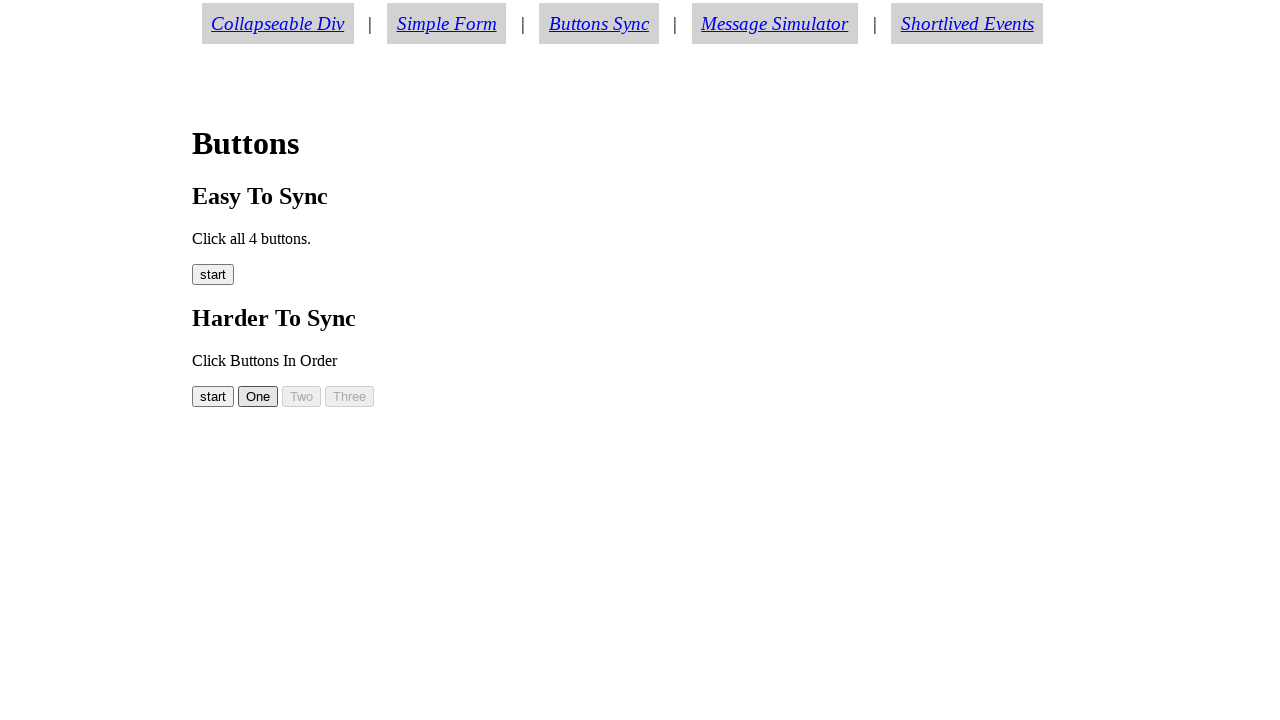

Waited for button02 to become enabled
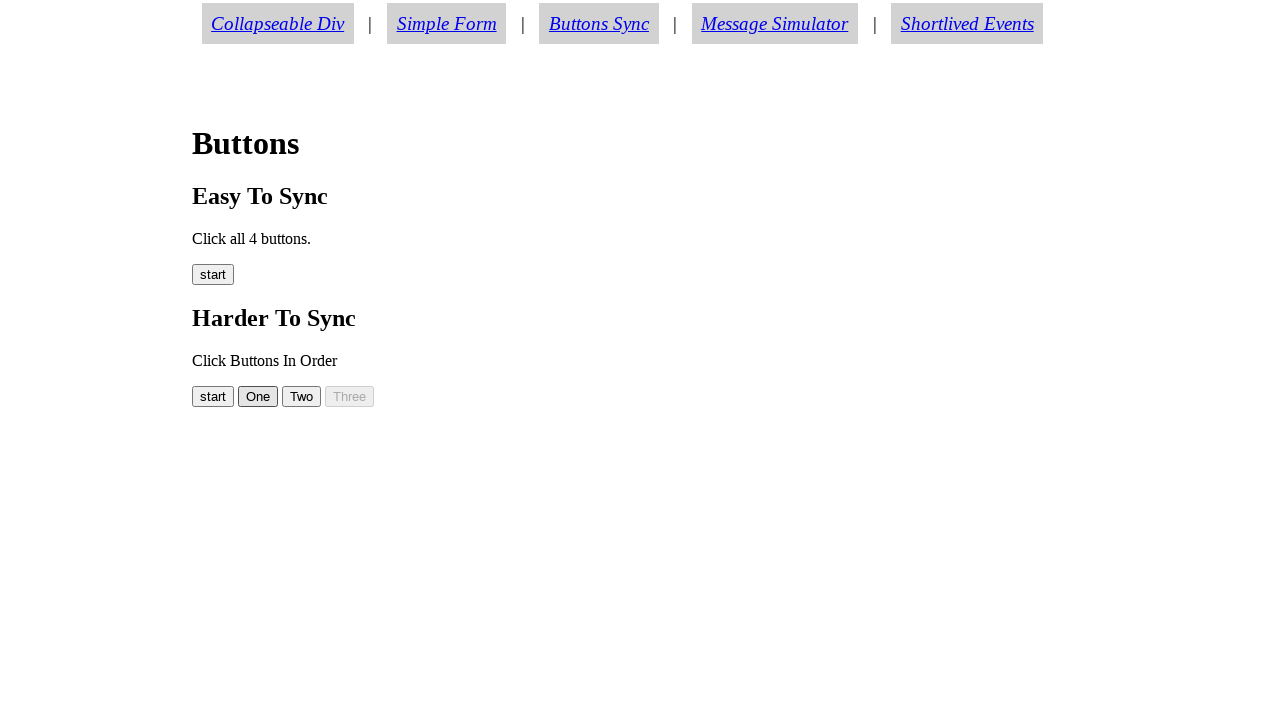

Clicked button02 at (302, 396) on #button02
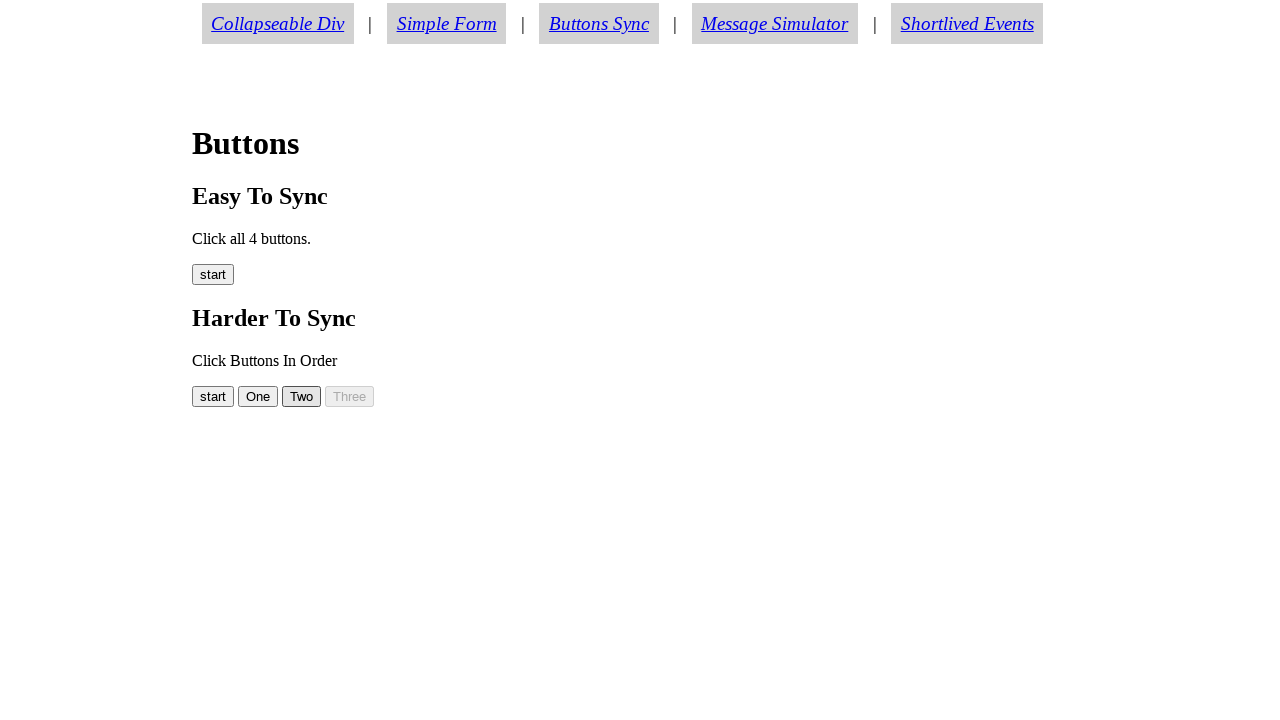

Waited for button03 to become enabled
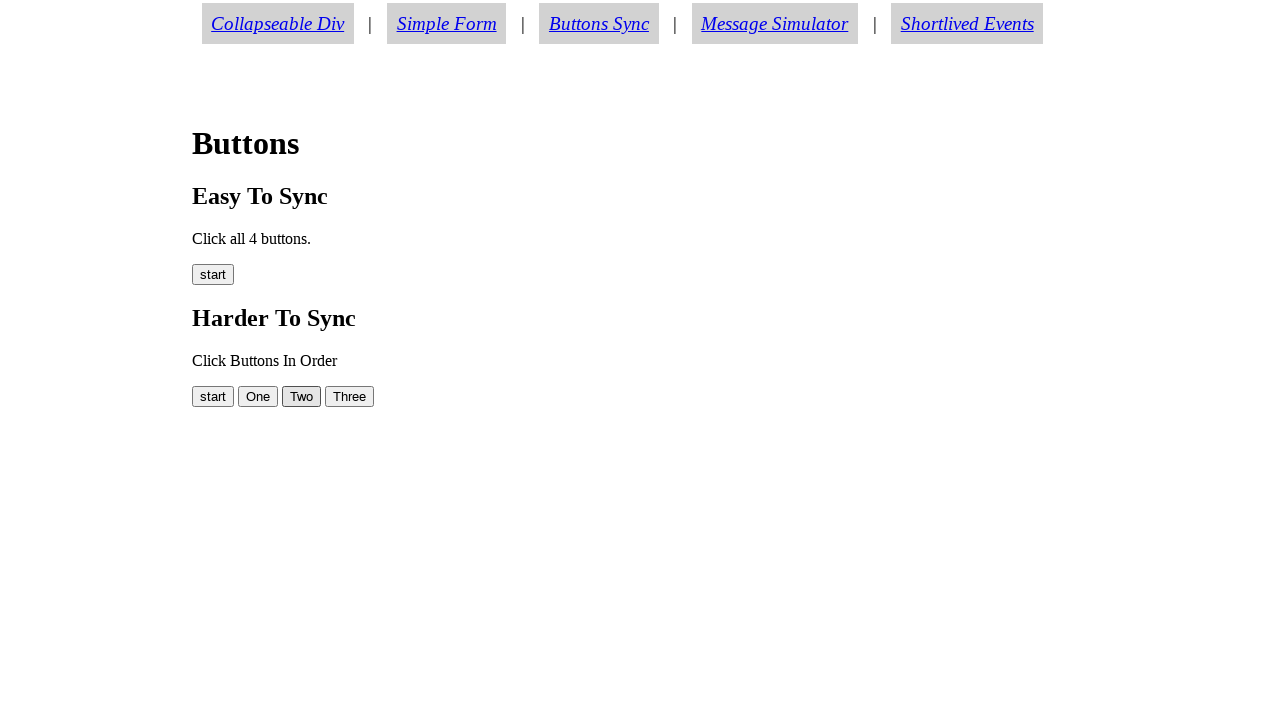

Clicked button03 at (350, 396) on #button03
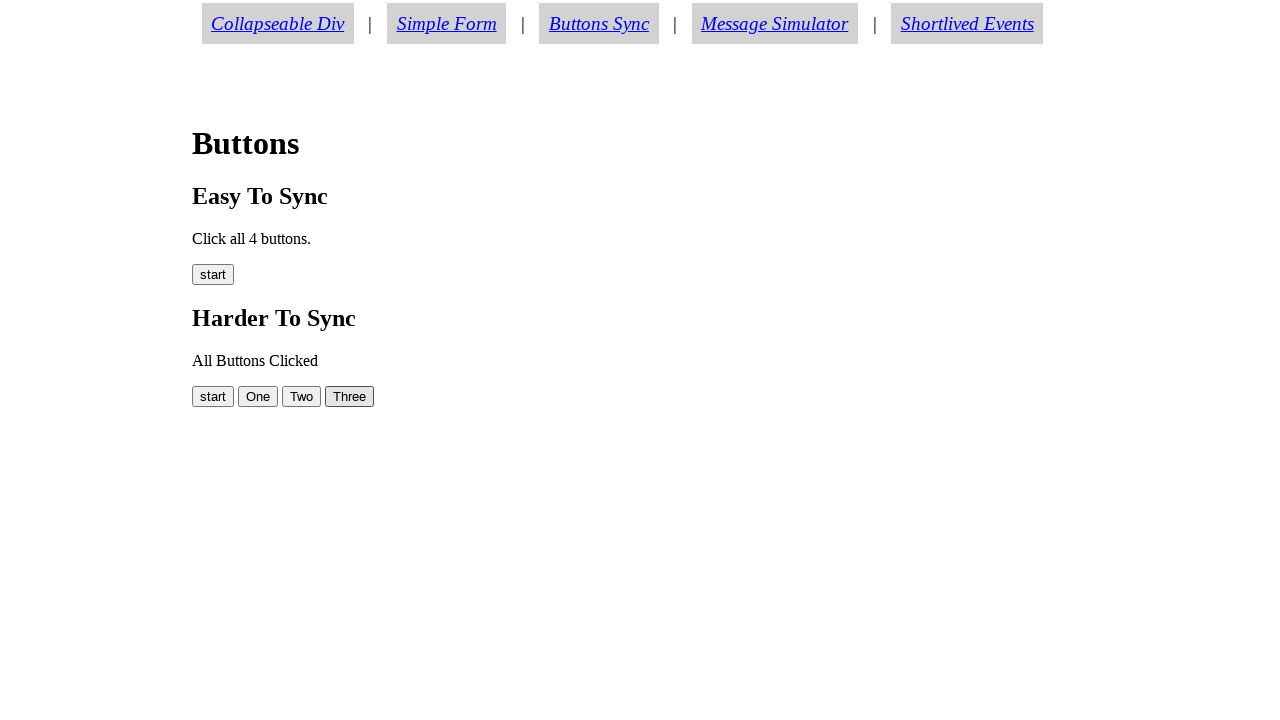

Waited for success message element to appear
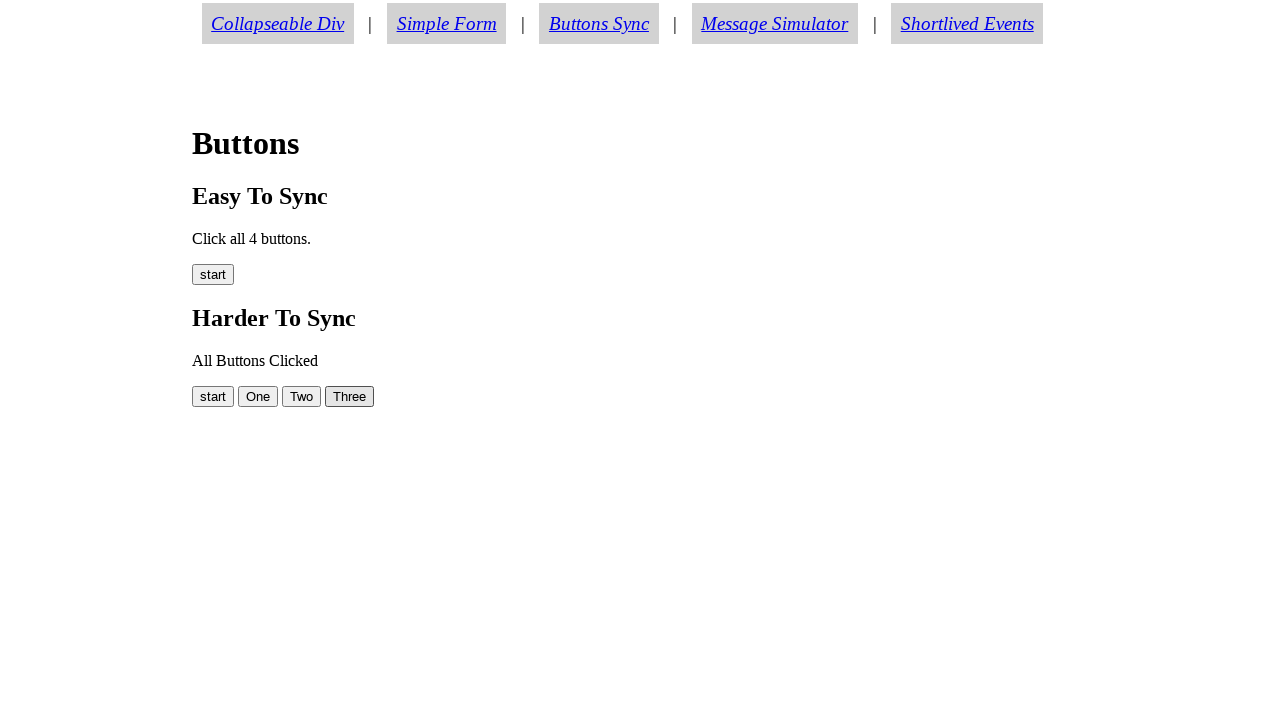

Verified success message displays 'All Buttons Clicked'
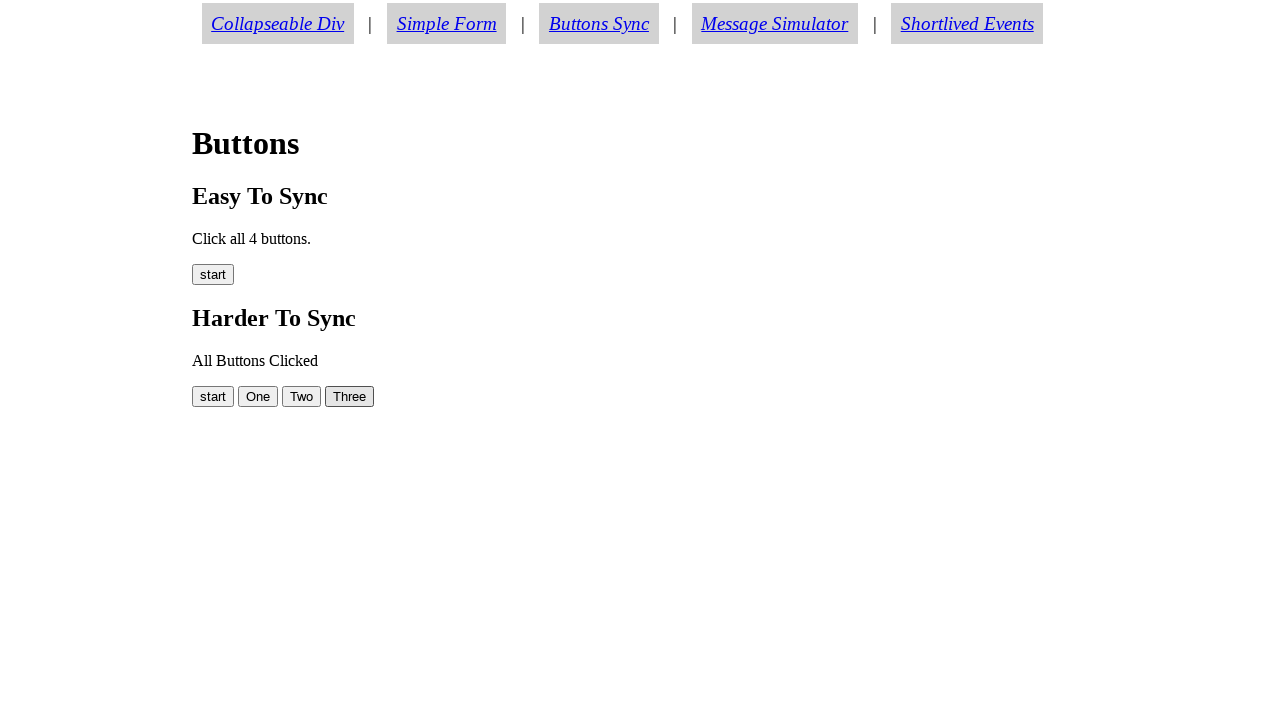

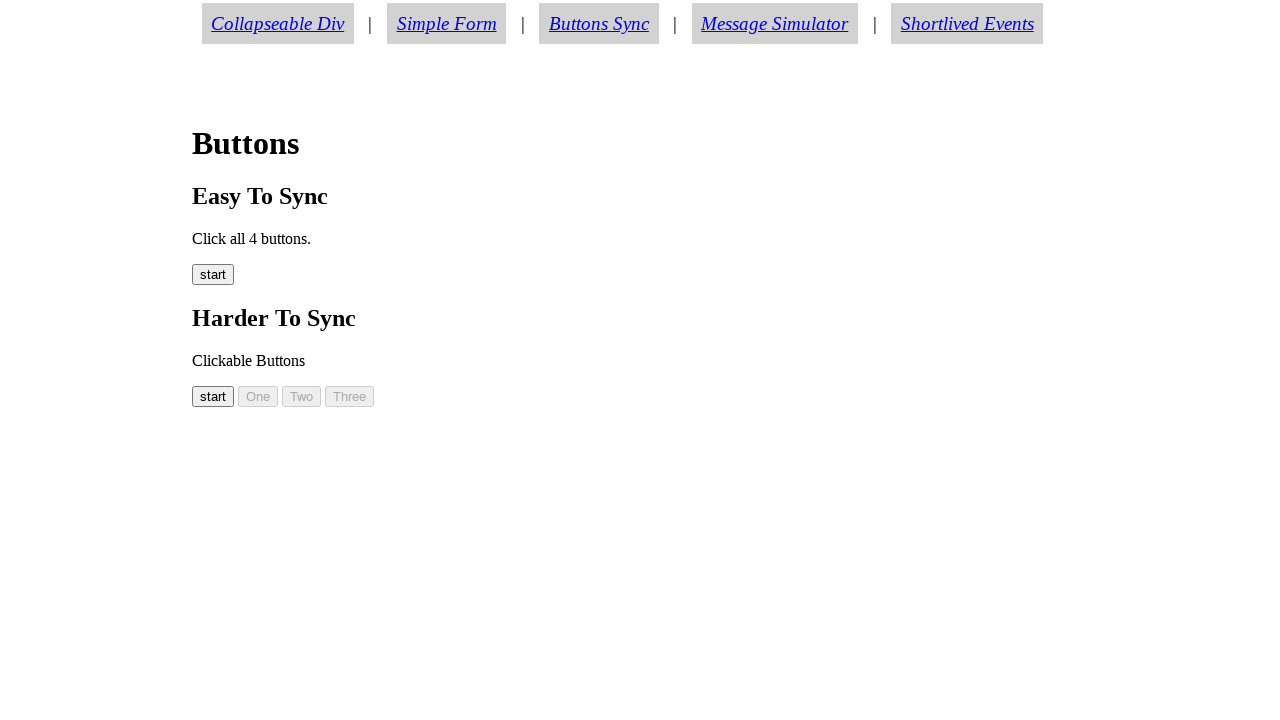